Tests static dropdown selection functionality by selecting options using different methods (by index, by visible text, and by value)

Starting URL: https://rahulshettyacademy.com/dropdownsPractise/

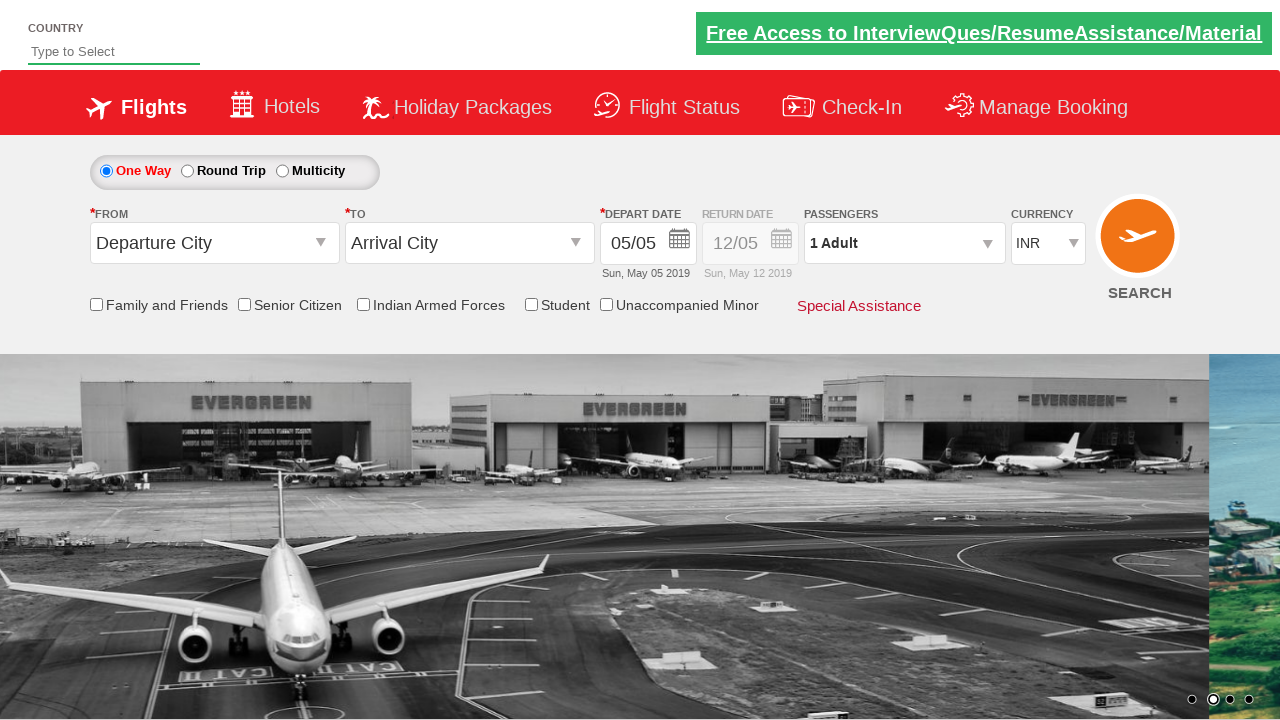

Selected currency dropdown option by index 2 on #ctl00_mainContent_DropDownListCurrency
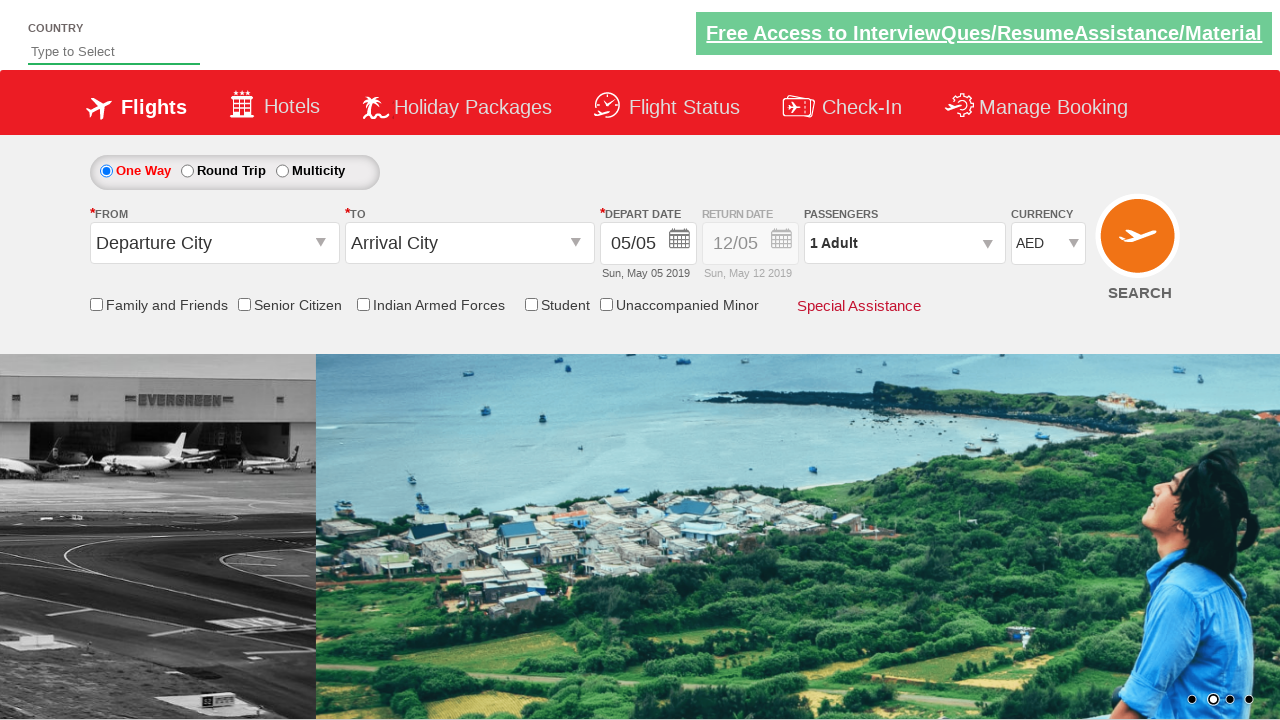

Selected USD currency by visible text on #ctl00_mainContent_DropDownListCurrency
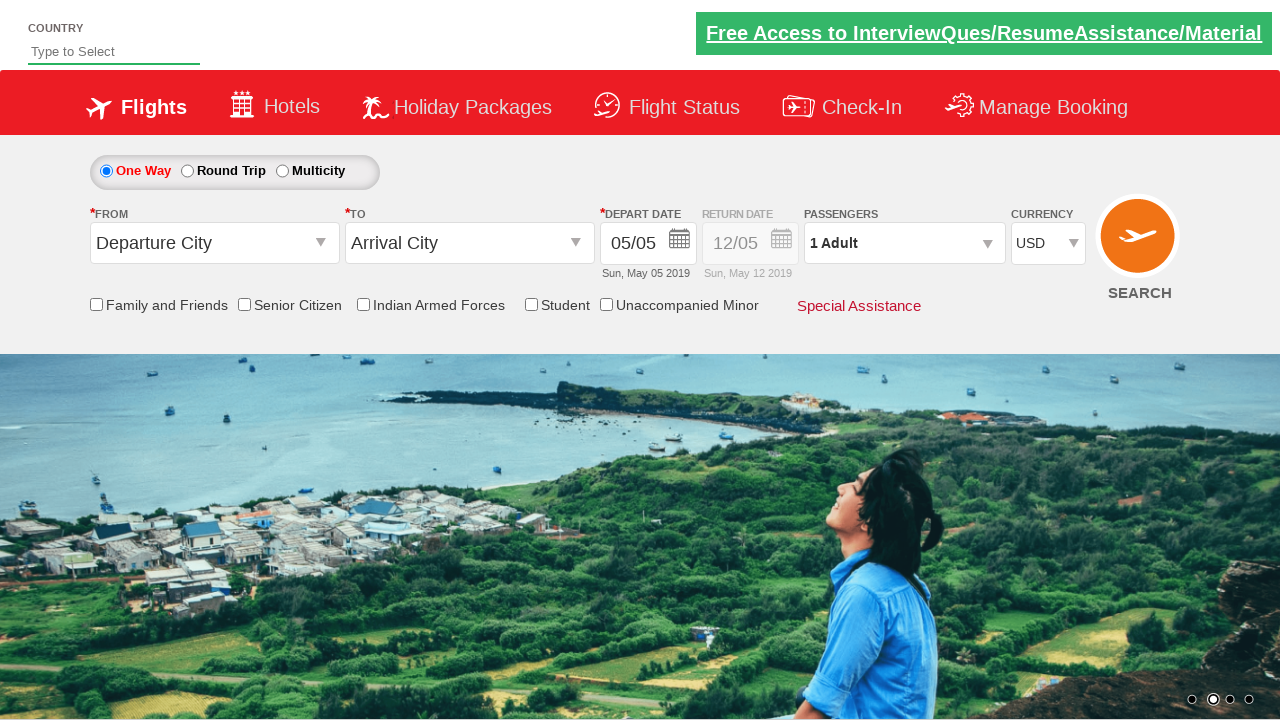

Selected INR currency by value on #ctl00_mainContent_DropDownListCurrency
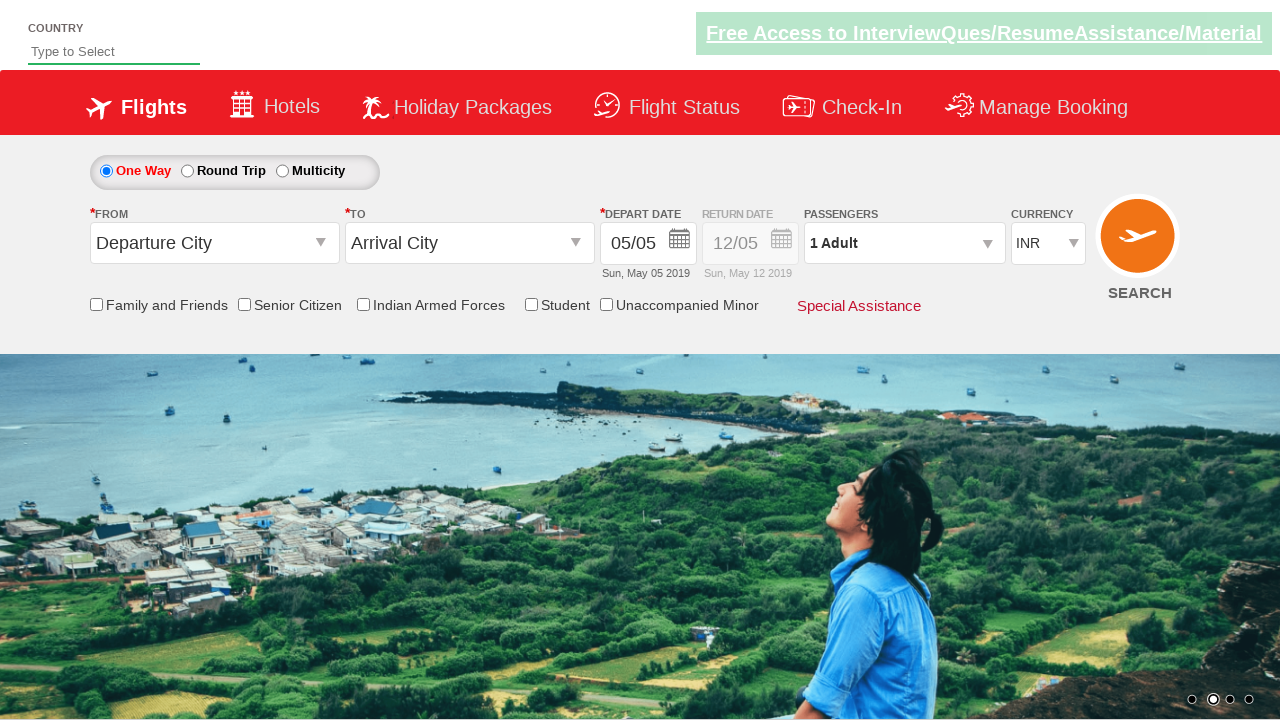

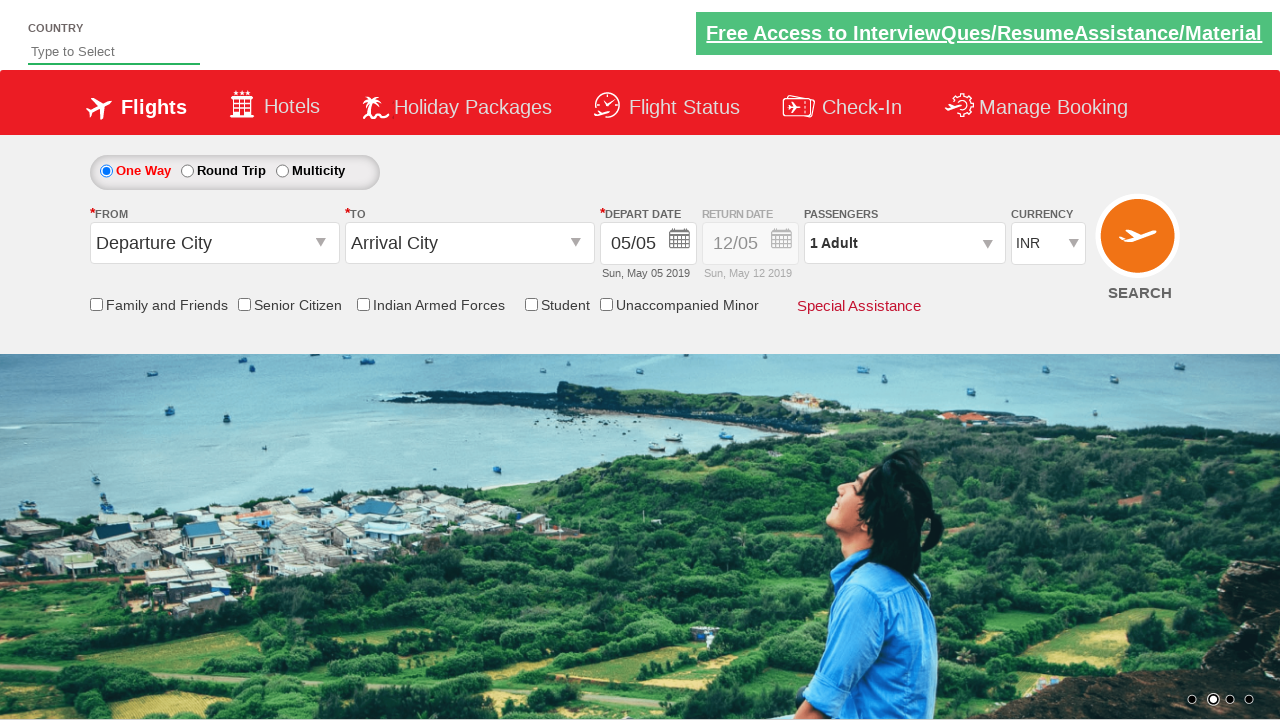